Tests dynamic controls functionality by verifying a textbox is initially disabled, clicking the Enable button, and confirming the textbox becomes enabled with a success message displayed.

Starting URL: https://the-internet.herokuapp.com/dynamic_controls

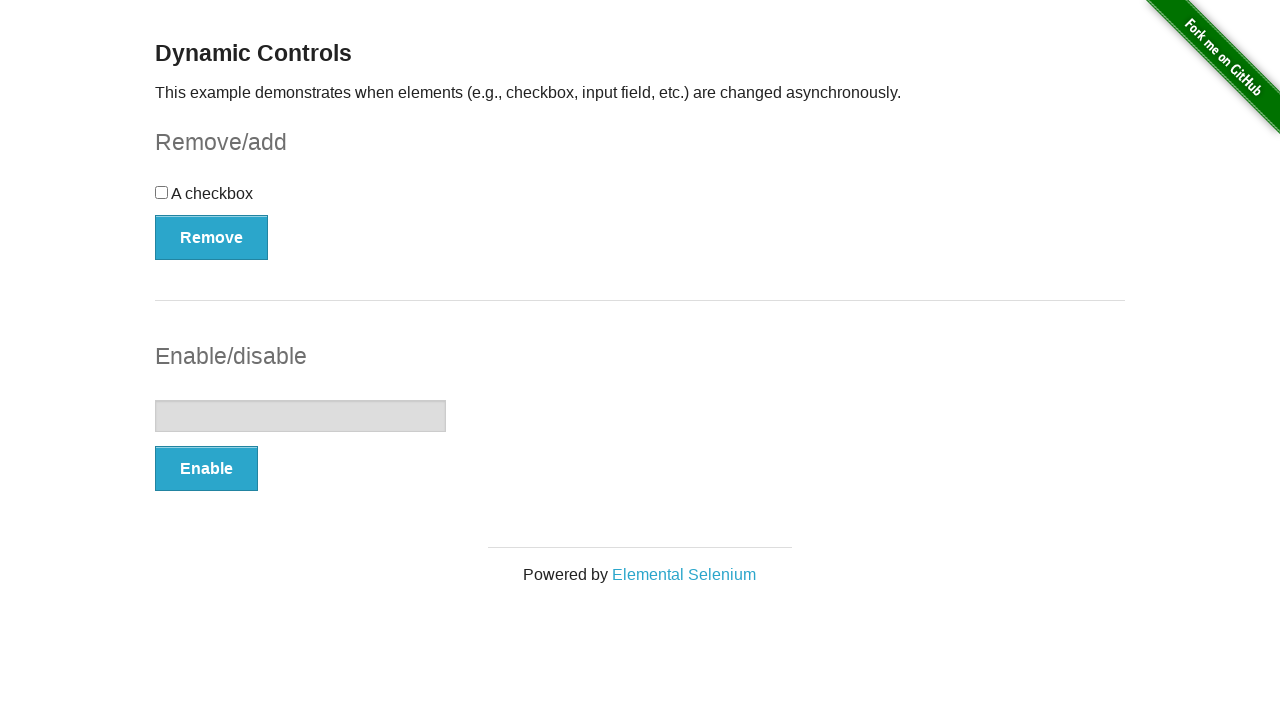

Verified textbox is initially disabled
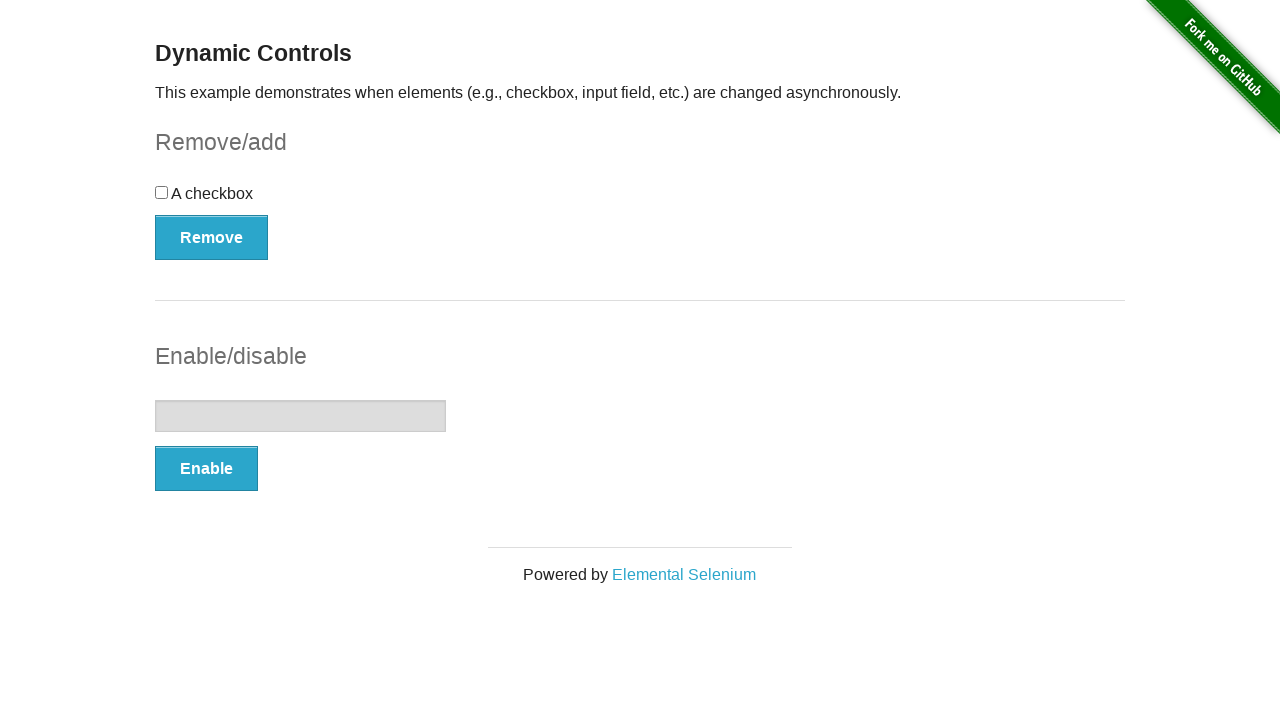

Clicked the Enable button at (206, 469) on button[onclick='swapInput()']
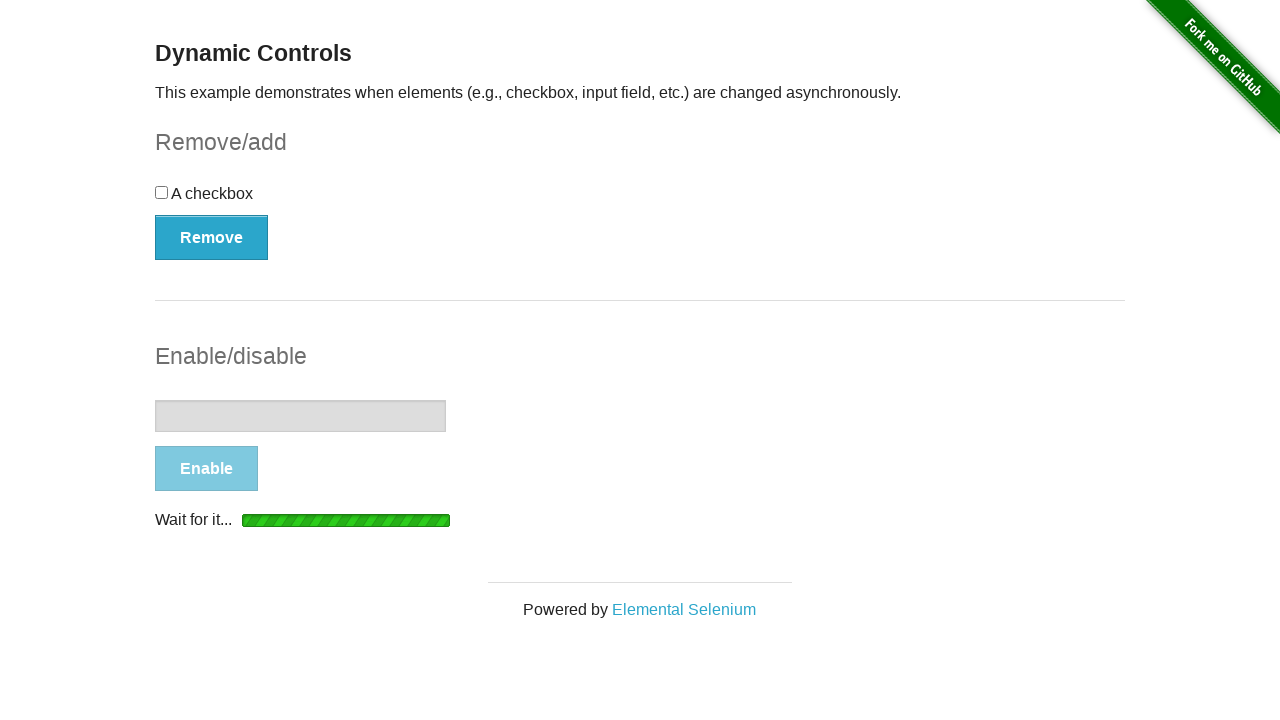

Waited for 'It's enabled!' message to become visible
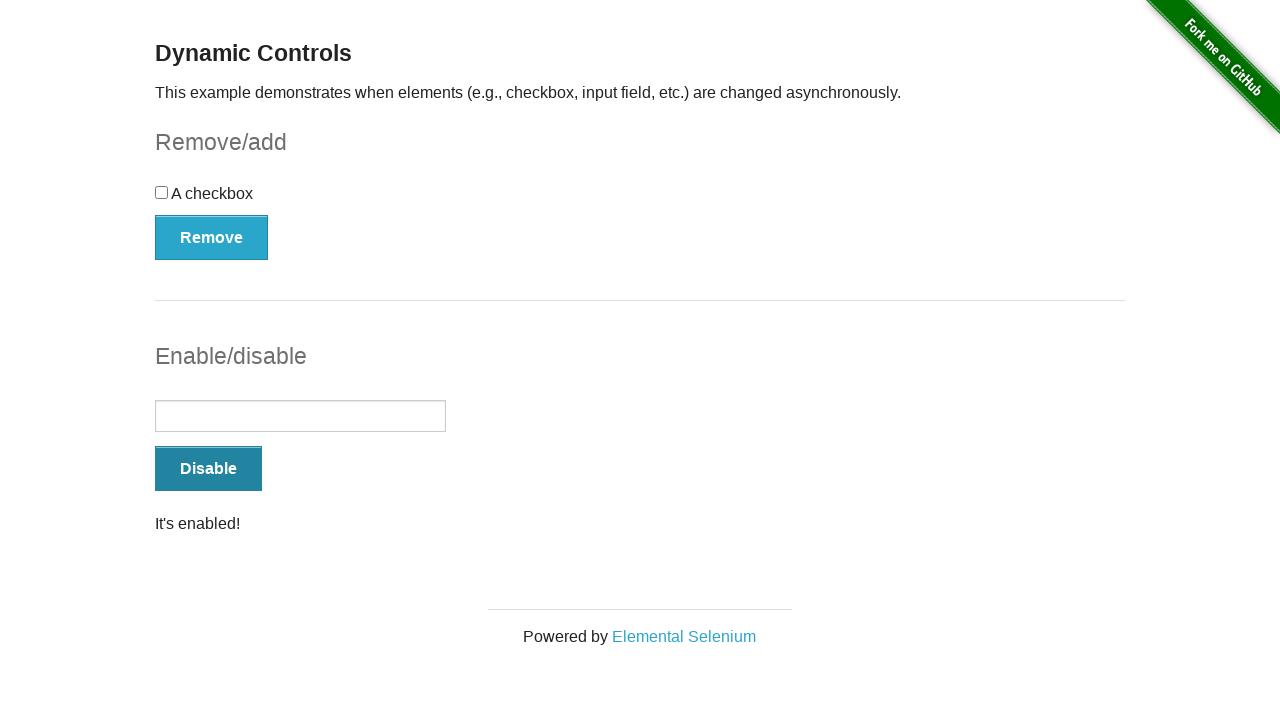

Verified success message is visible
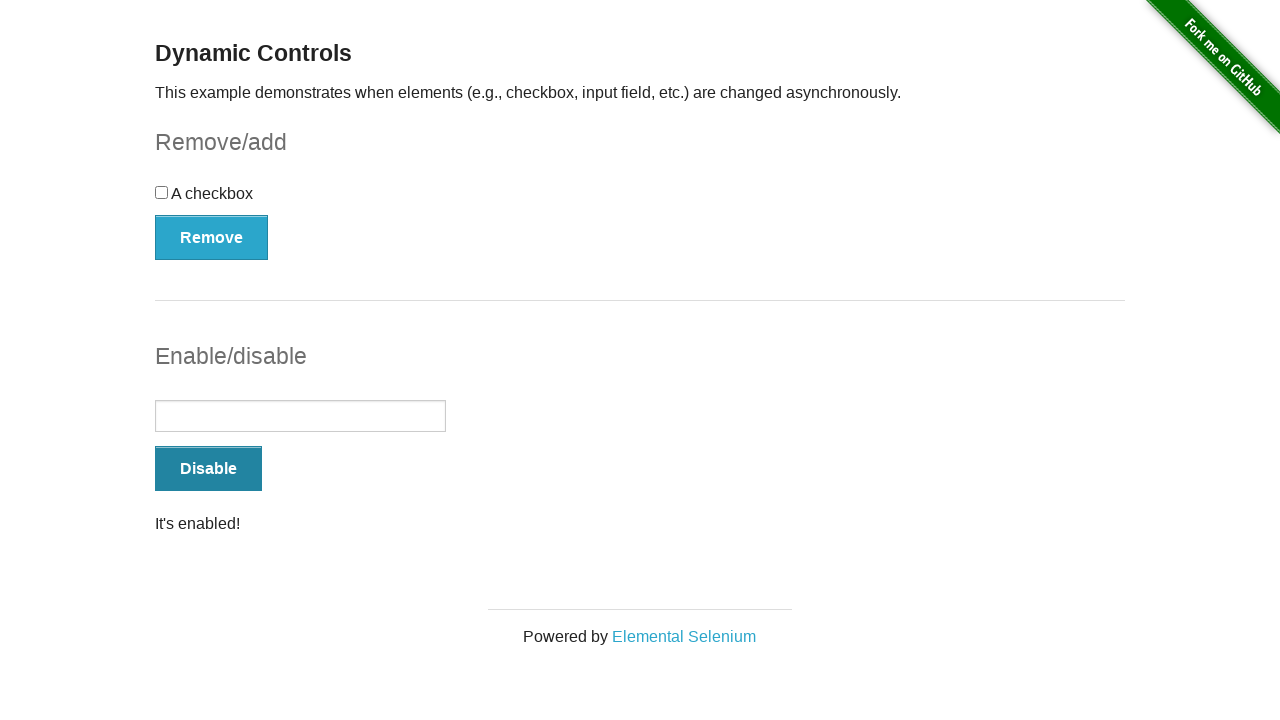

Waited for textbox to become enabled
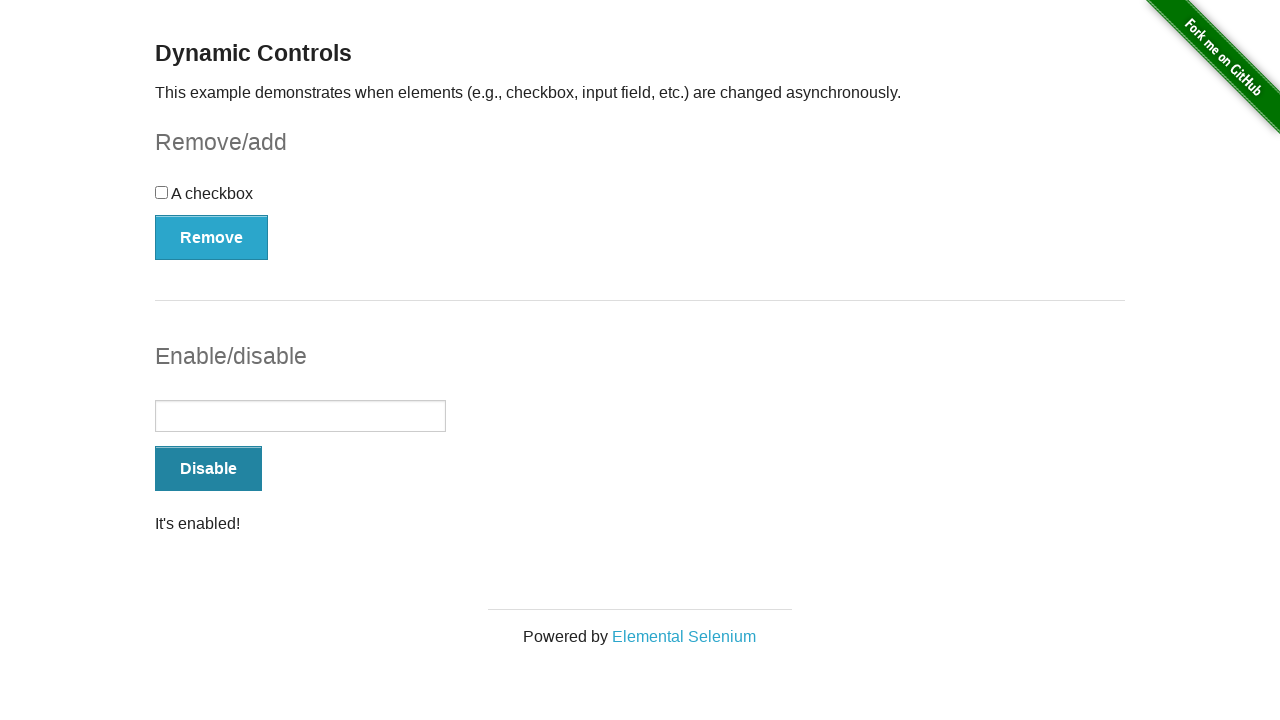

Verified textbox is now enabled
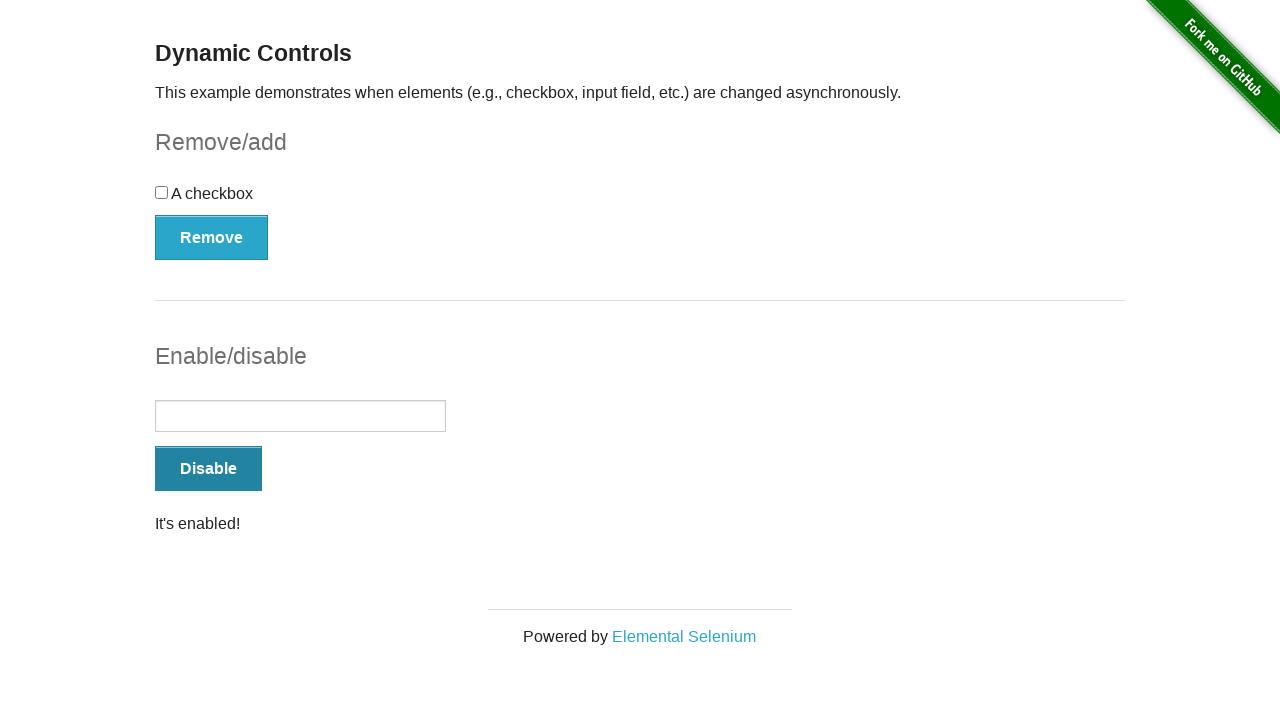

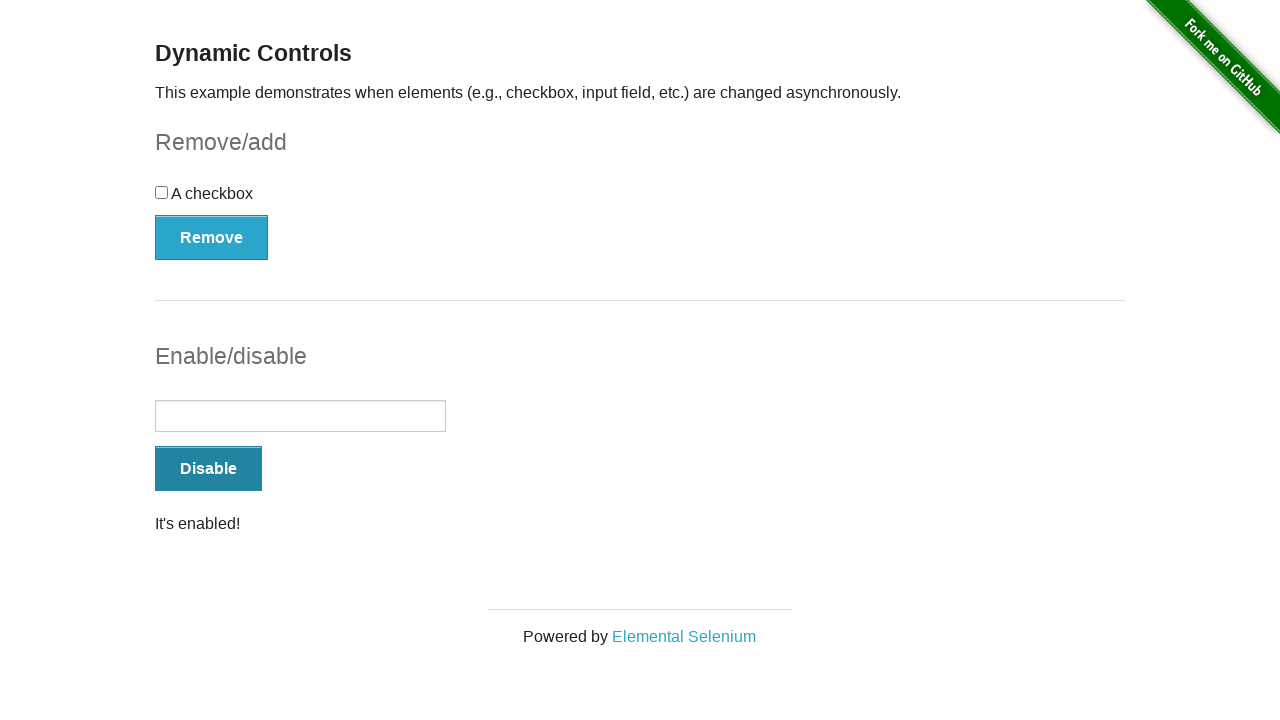